Tests context menu interaction on a course content page by clicking to expand a section, right-clicking on a link, and navigating the context menu using keyboard arrows.

Starting URL: http://greenstech.in/selenium-course-content.html

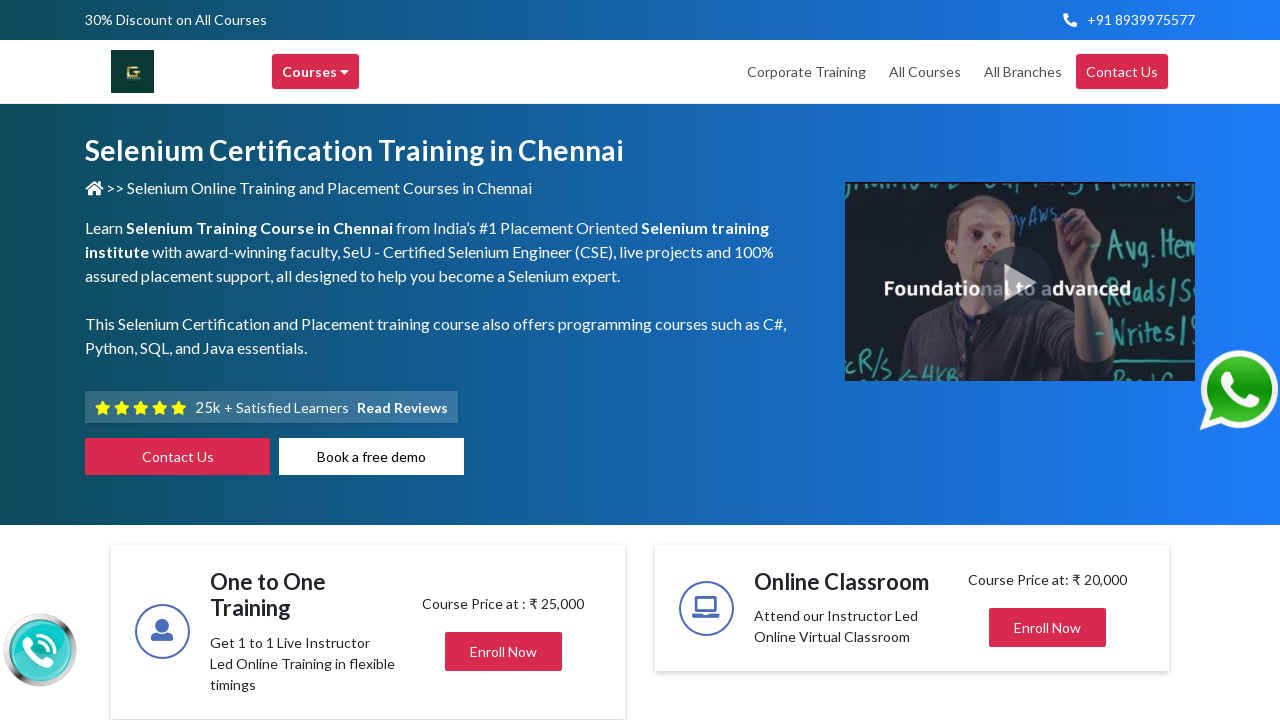

Clicked on resume/heading section to expand it at (1007, 361) on xpath=//*[@id='heading201']/h2
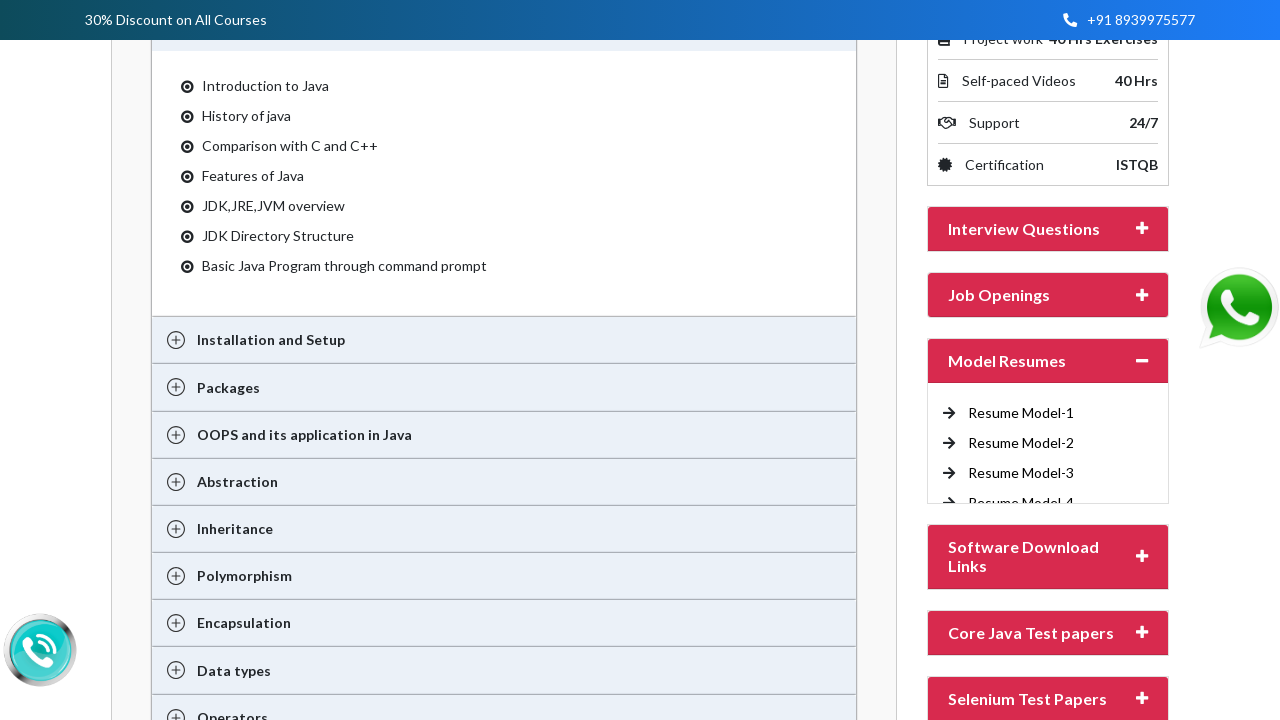

Expanded content became visible
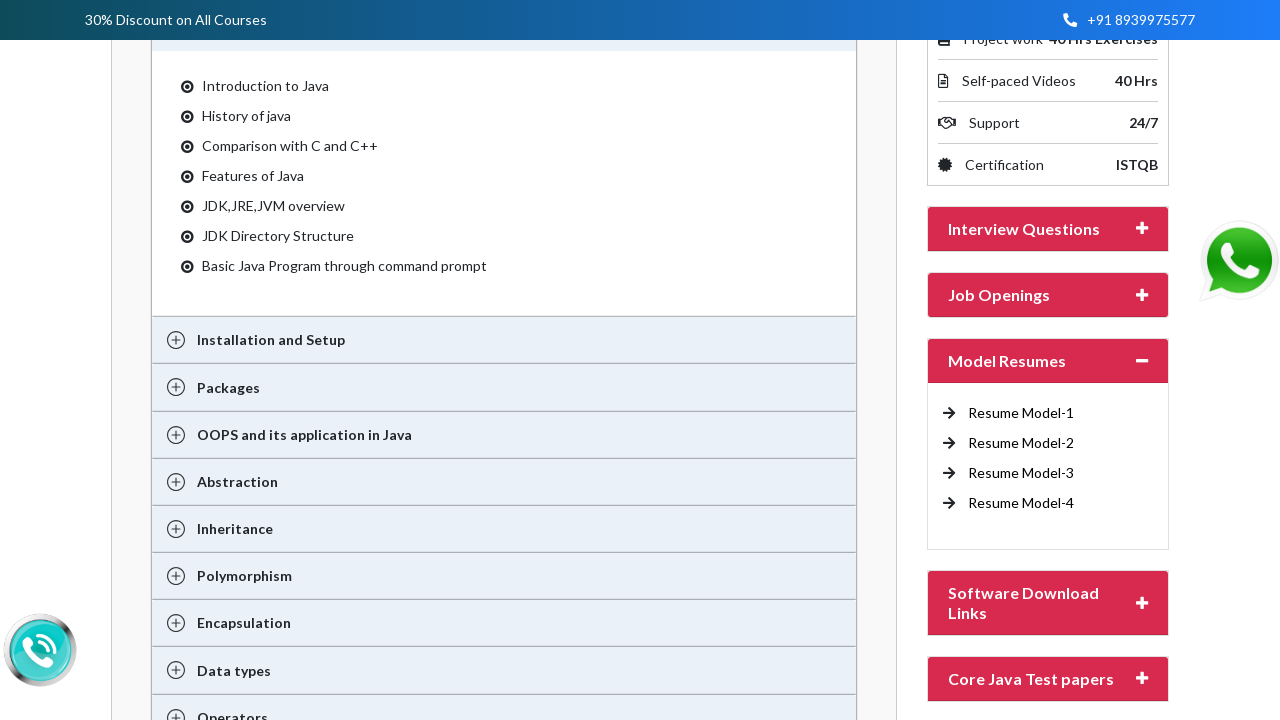

Right-clicked on model4 link to open context menu at (1021, 503) on //*[@id='collapse201']/div/div/ul/li[4]/a
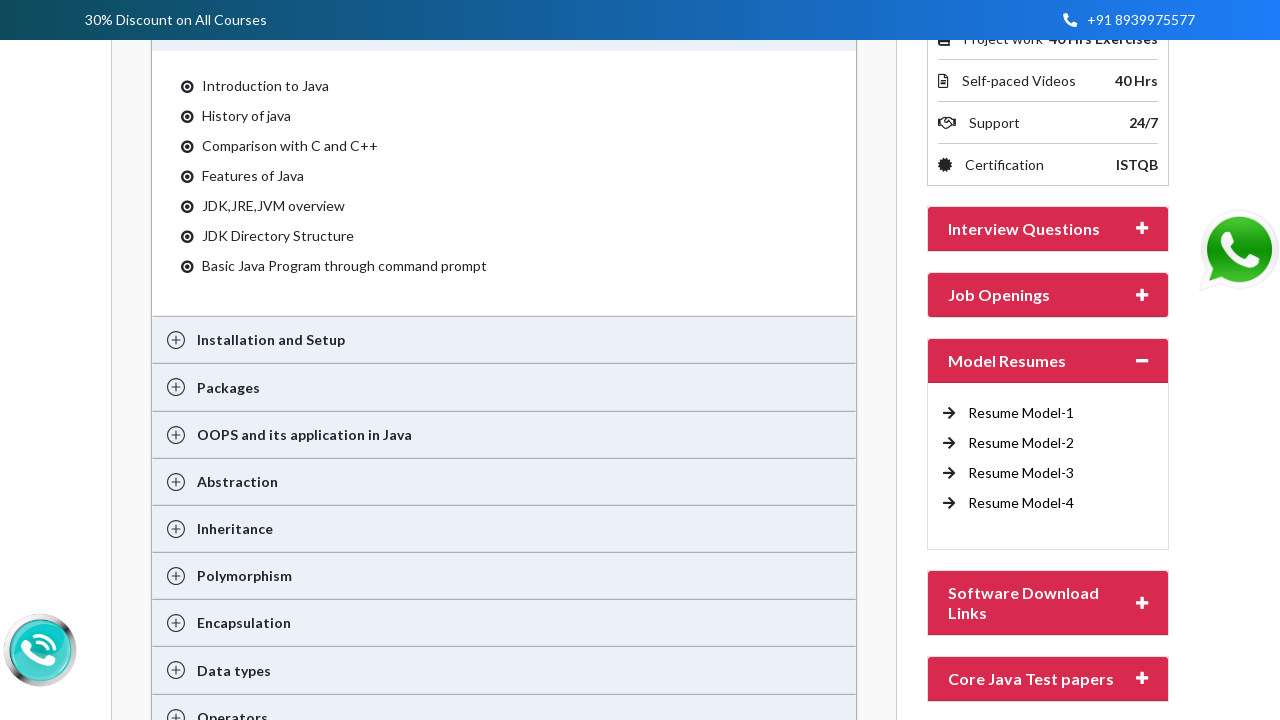

Pressed ArrowDown key to navigate context menu (iteration 1/4)
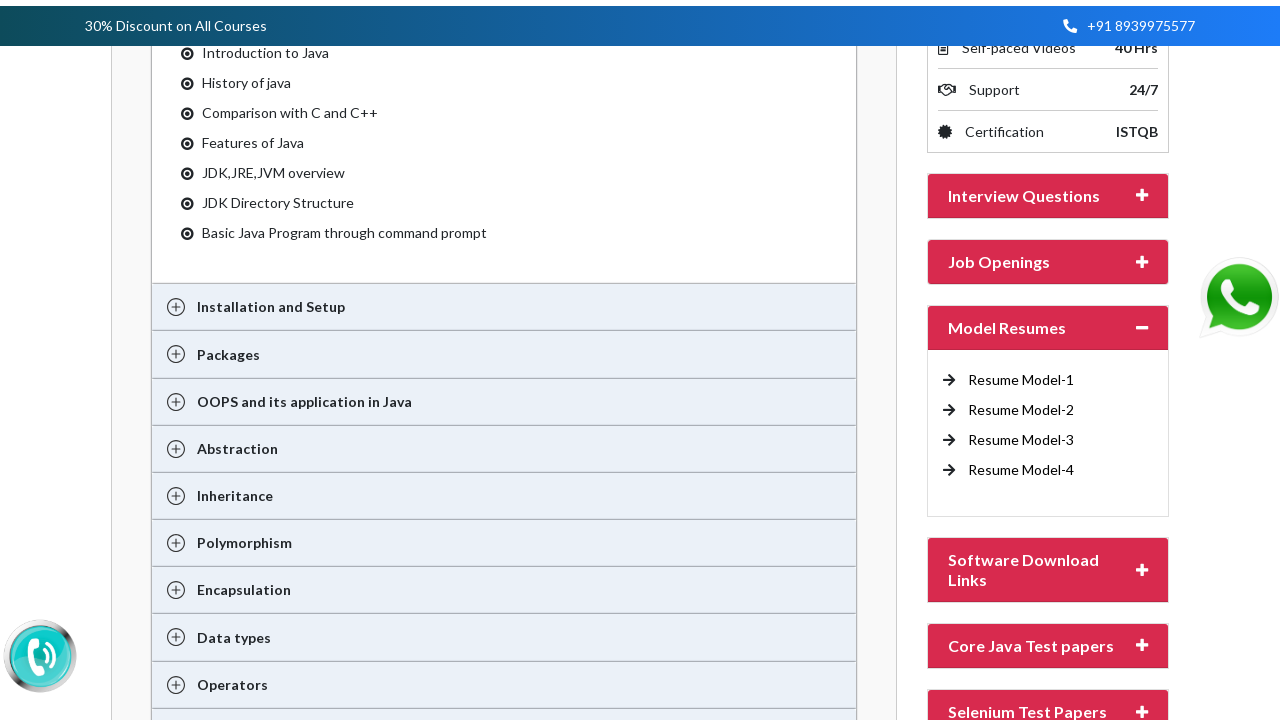

Pressed ArrowDown key to navigate context menu (iteration 2/4)
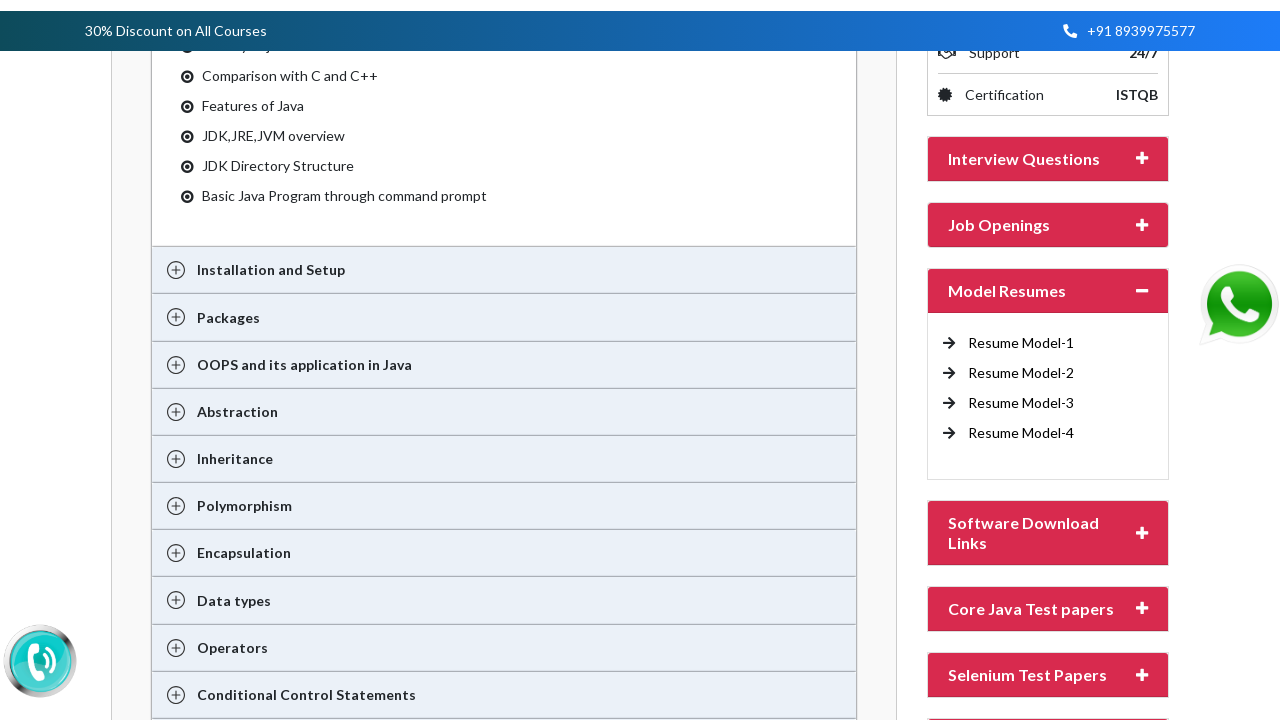

Pressed ArrowDown key to navigate context menu (iteration 3/4)
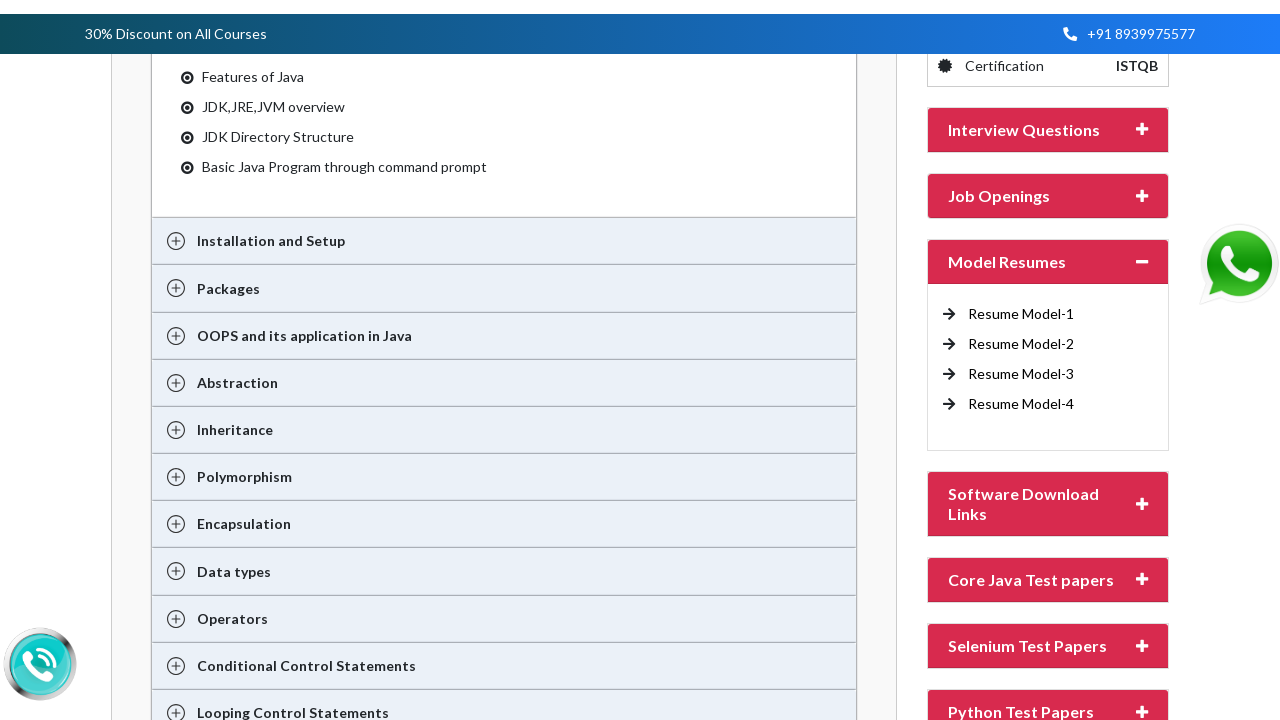

Pressed ArrowDown key to navigate context menu (iteration 4/4)
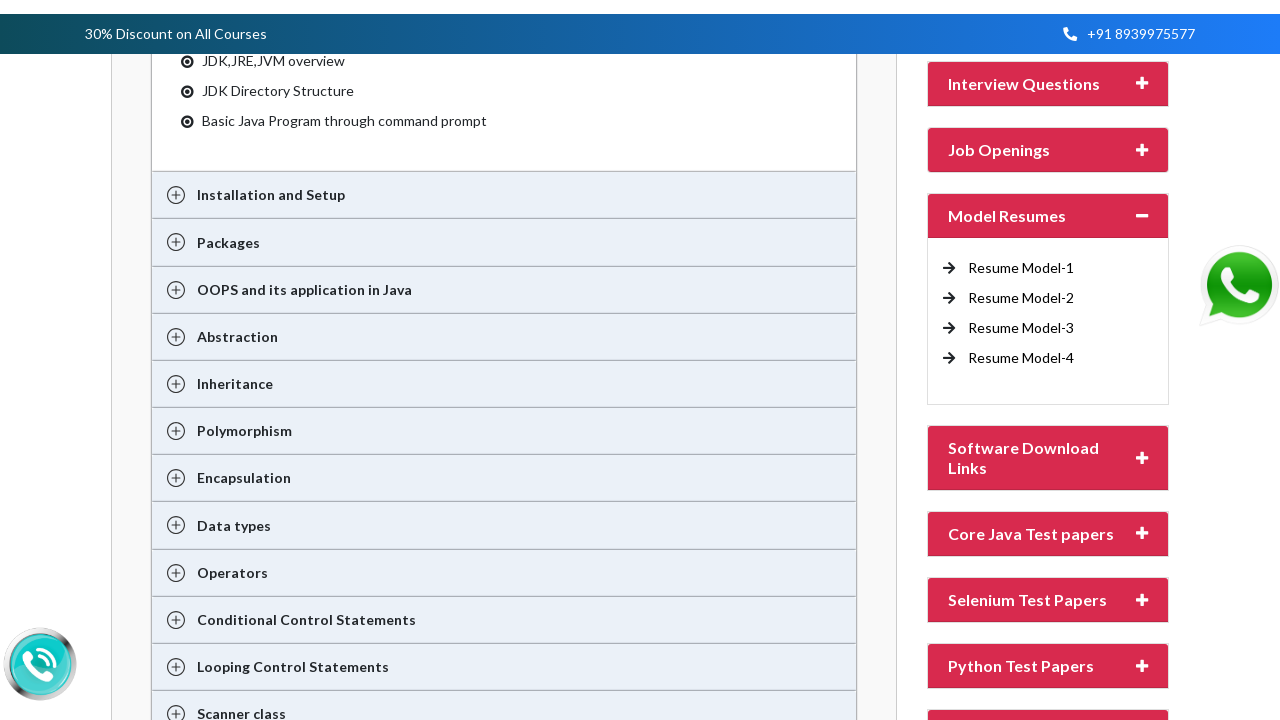

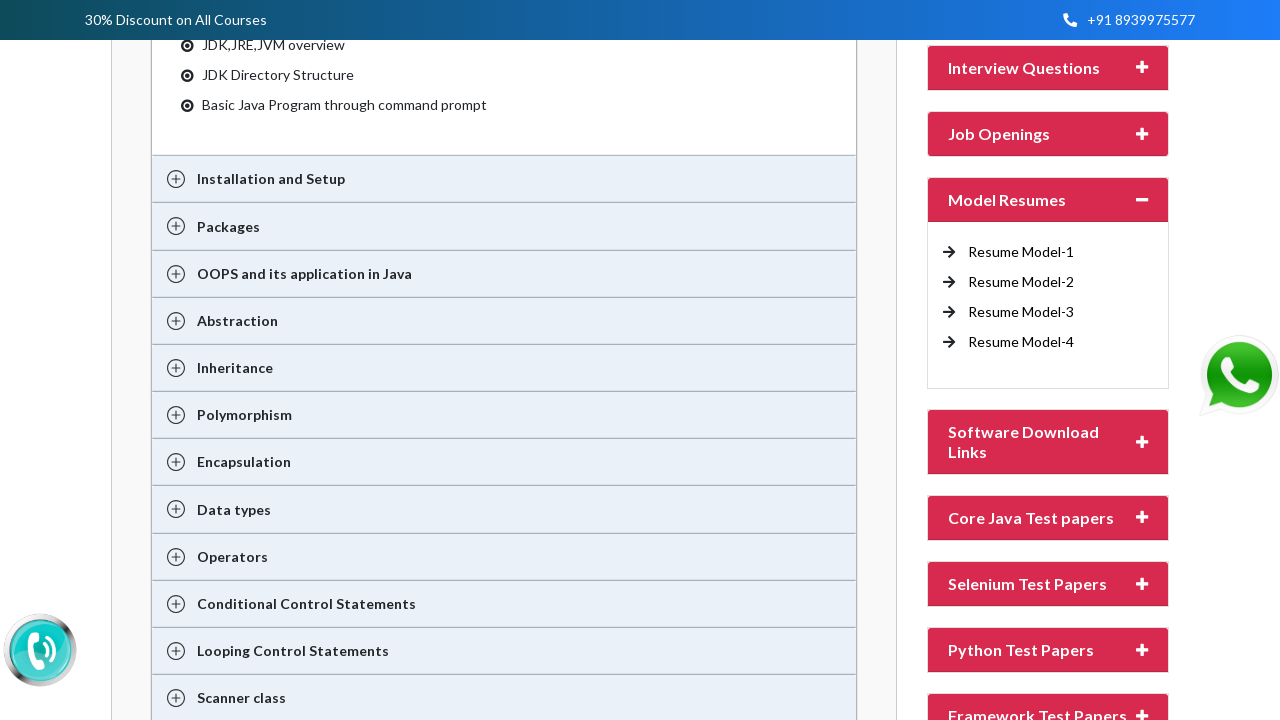